Navigates to the Selenium downloads page, maximizes the window, and retrieves the page title

Starting URL: https://www.selenium.dev/downloads/

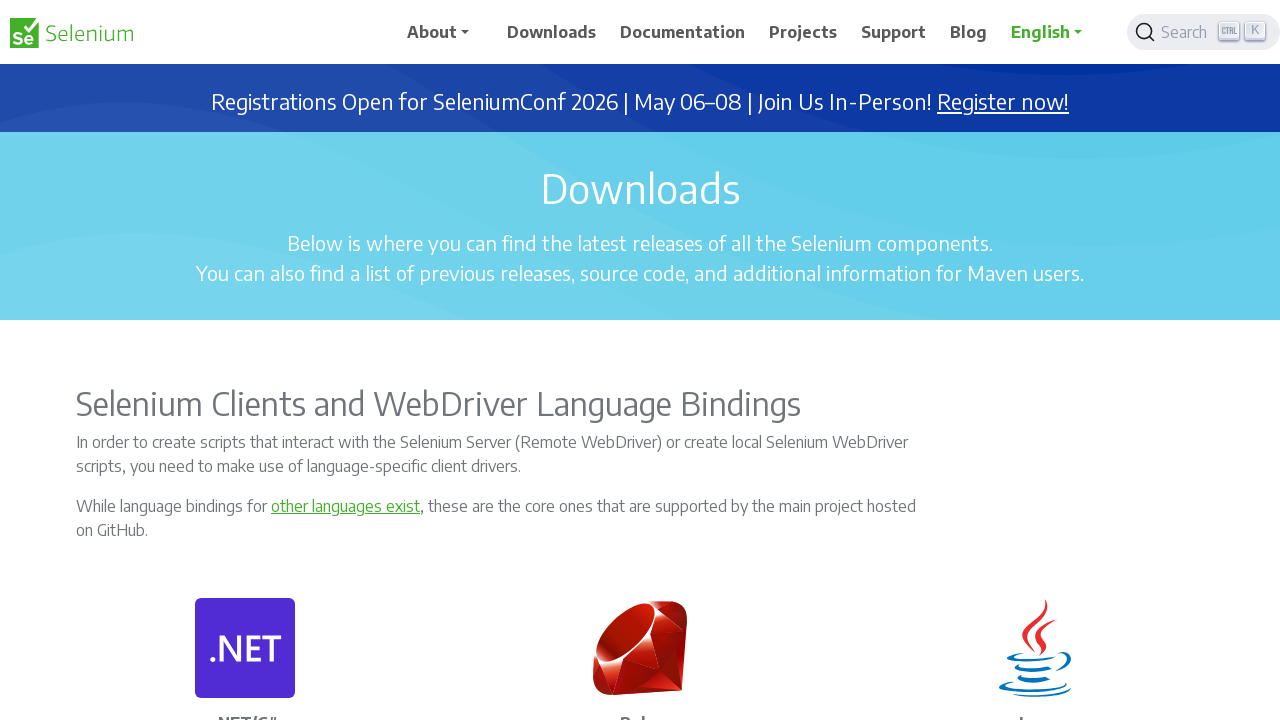

Set viewport size to 1920x1080 (maximized window)
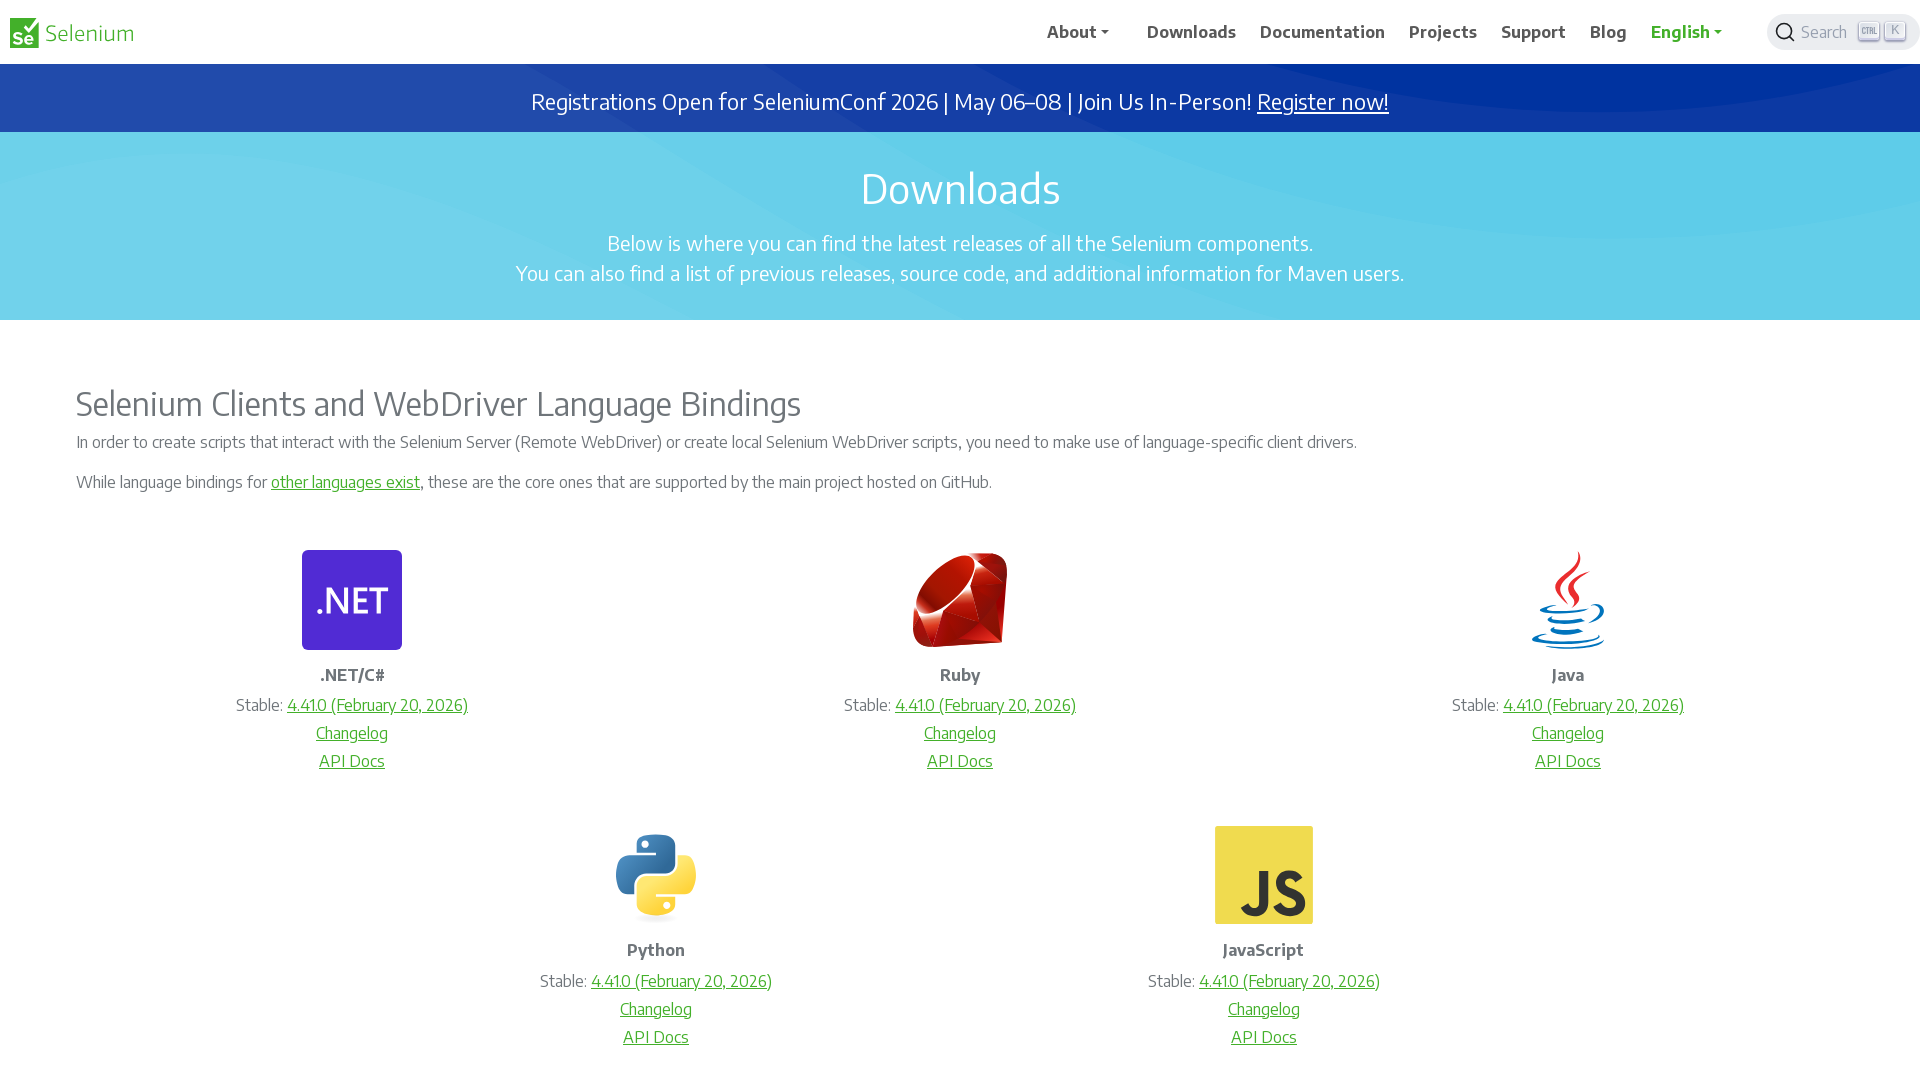

Retrieved page title: 'Downloads | Selenium'
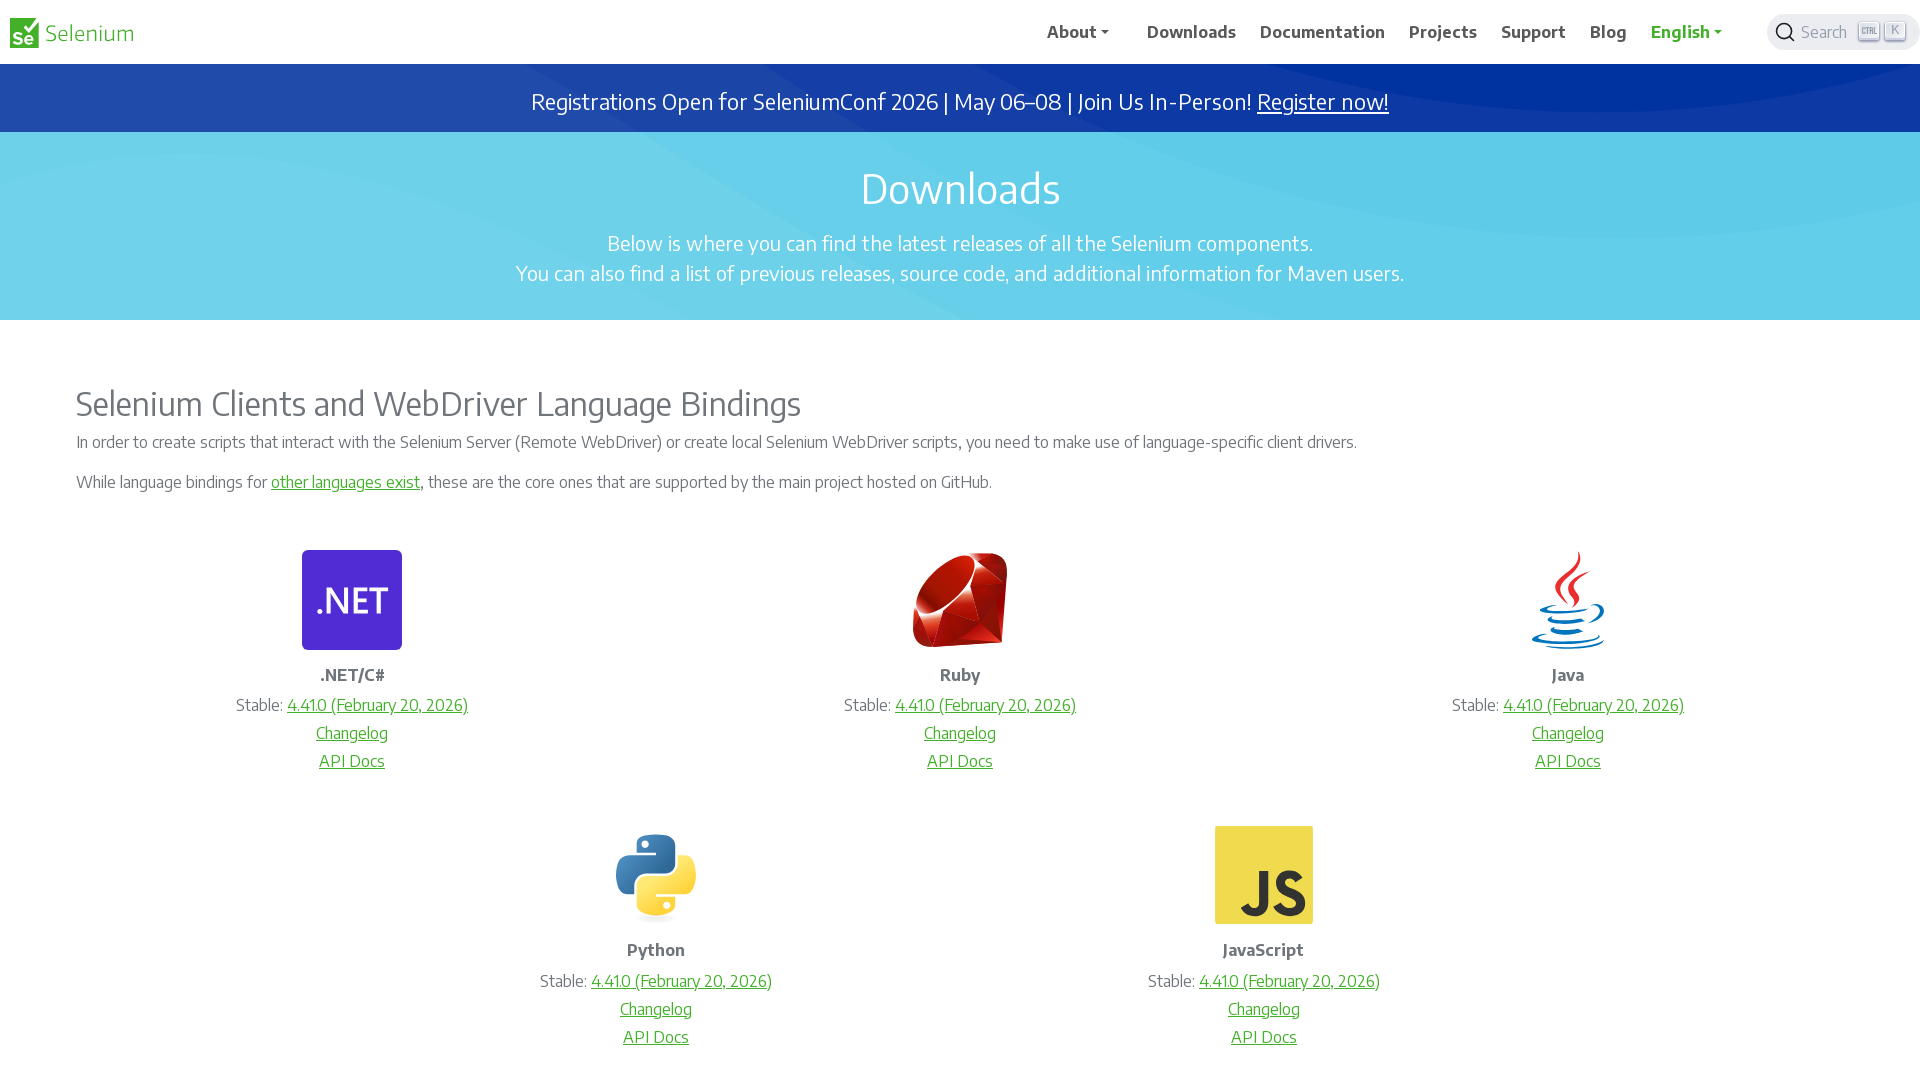

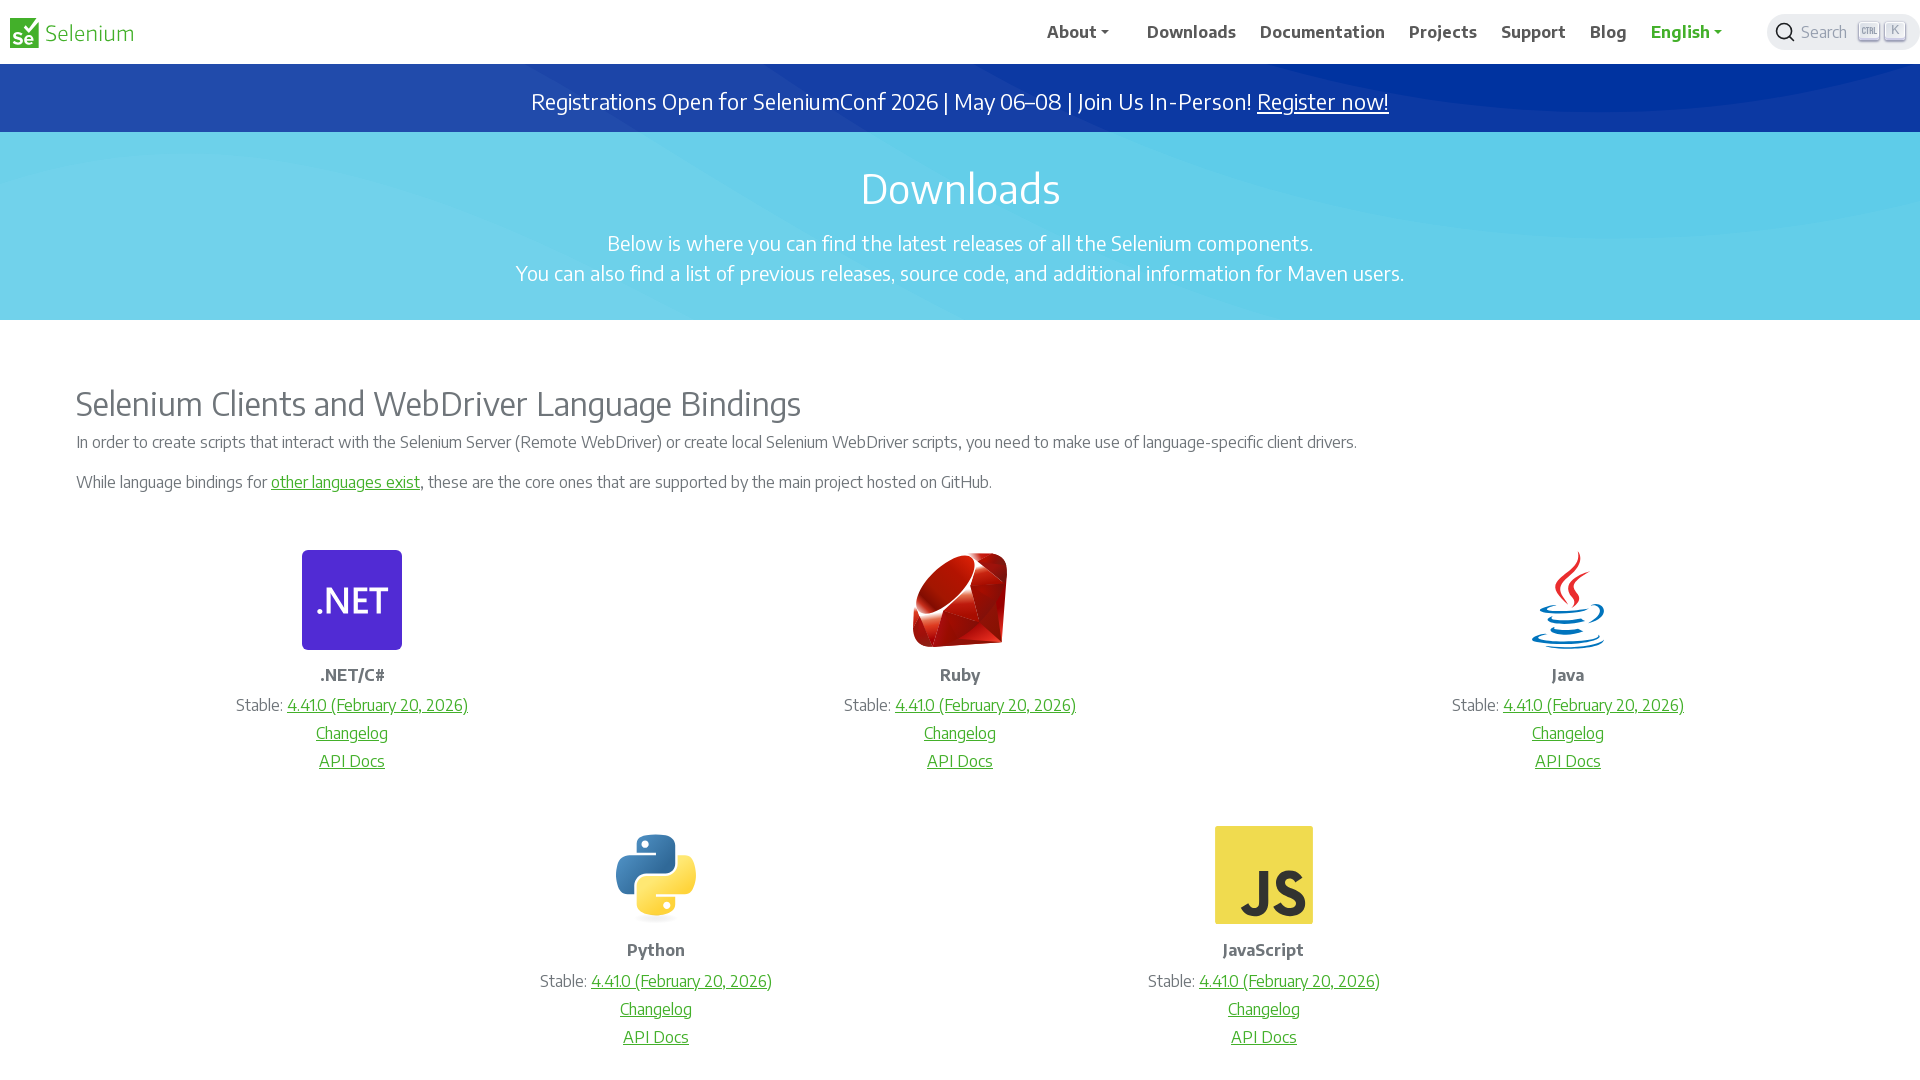